Tests registration form validation when password is less than 6 characters

Starting URL: https://alada.vn/tai-khoan/dang-ky.html

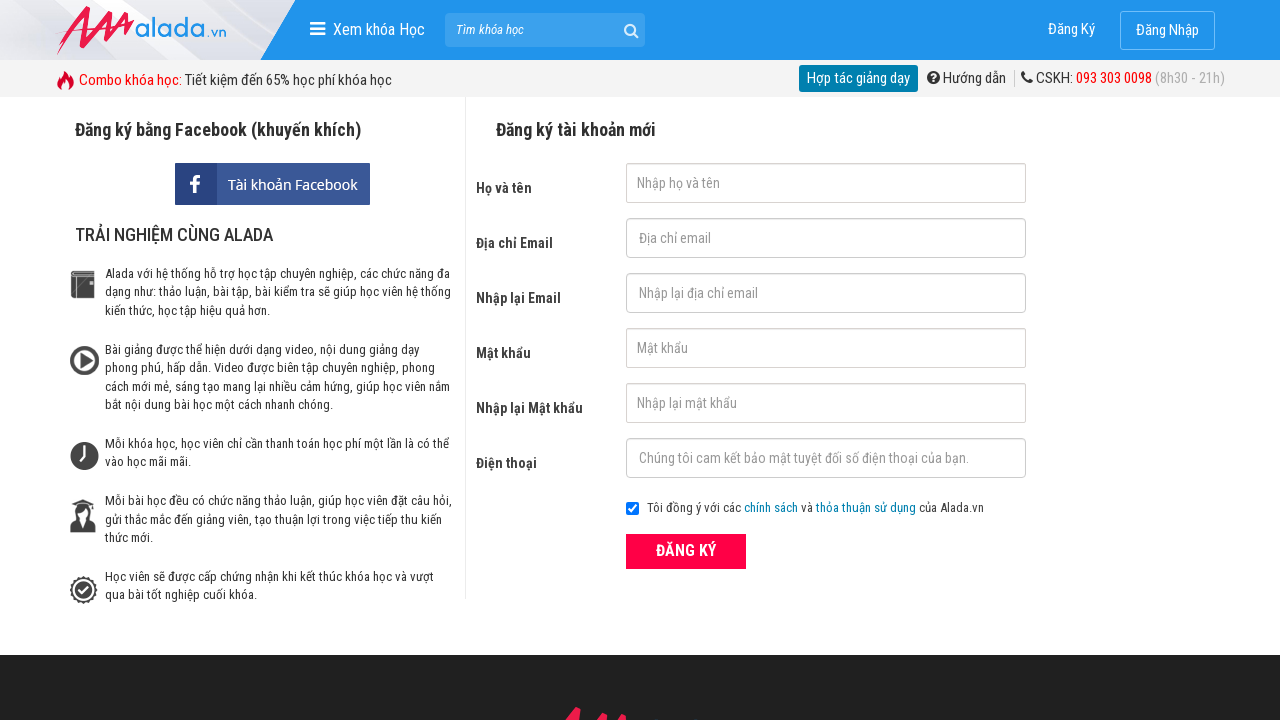

Filled email field with 'sam@gmail.com' on input#txtEmail
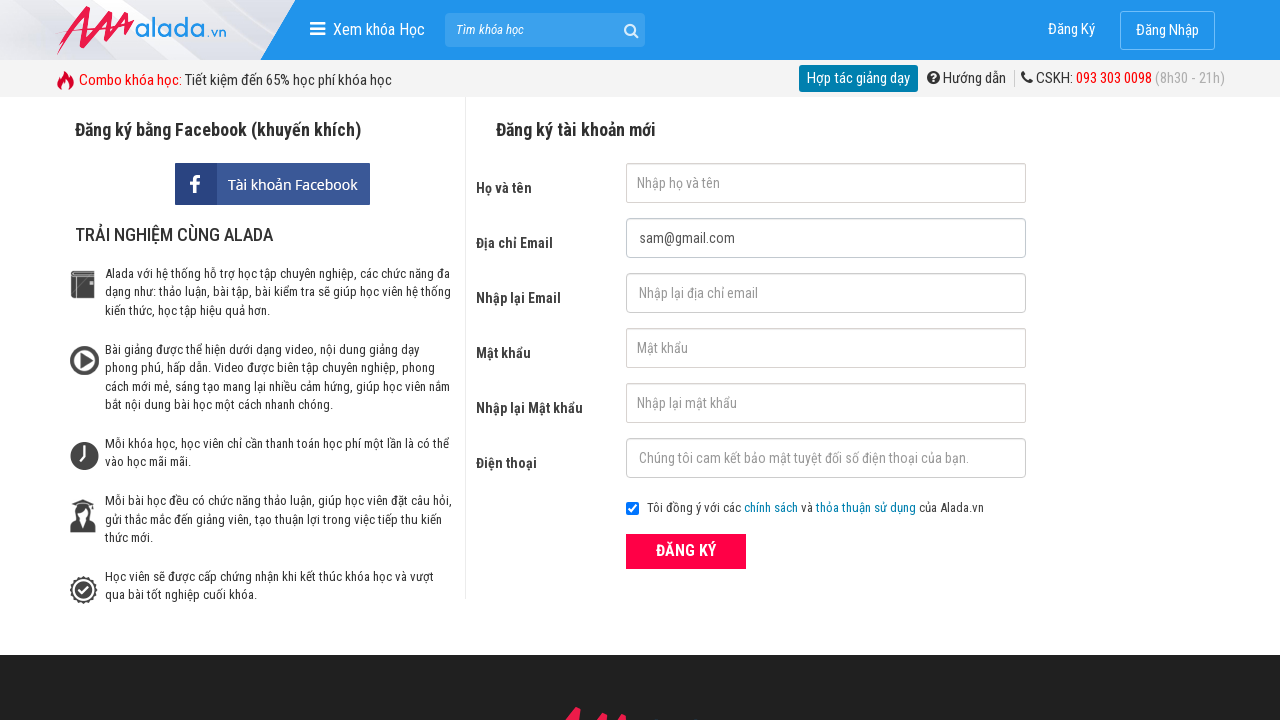

Filled confirm email field with 'sam@gmail.com' on input#txtCEmail
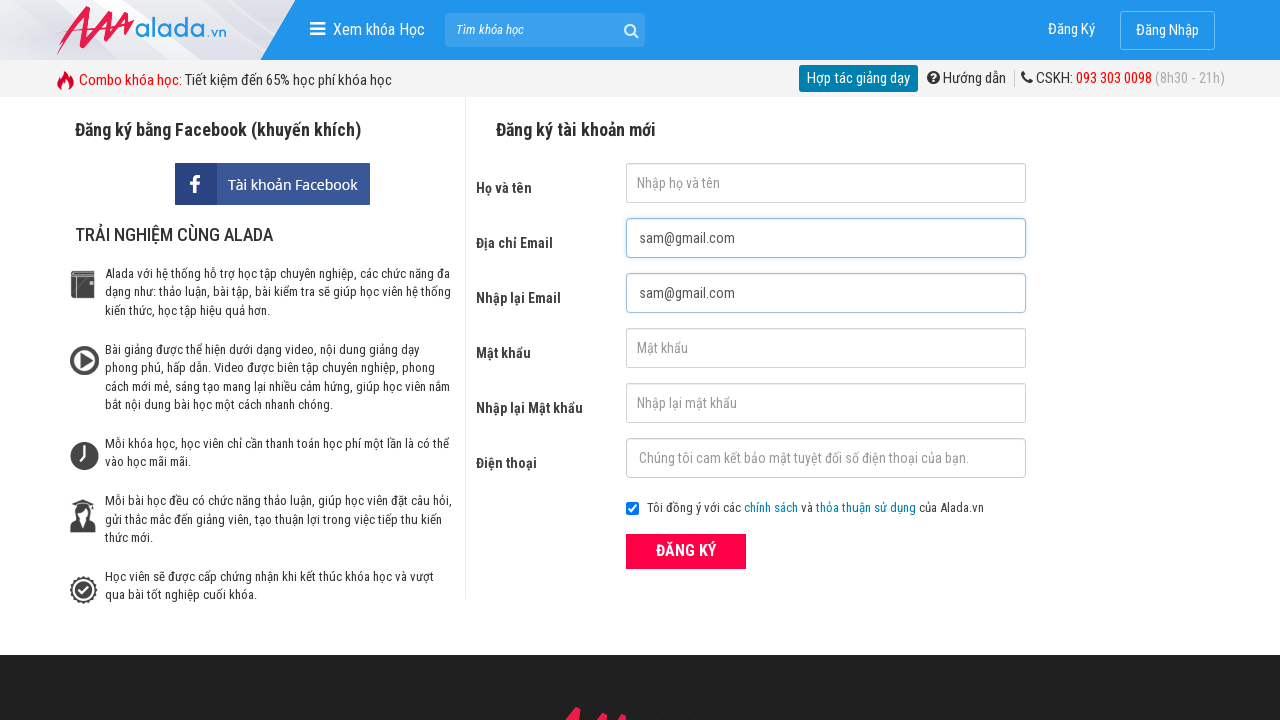

Filled password field with '12345' (less than 6 characters) on input#txtPassword
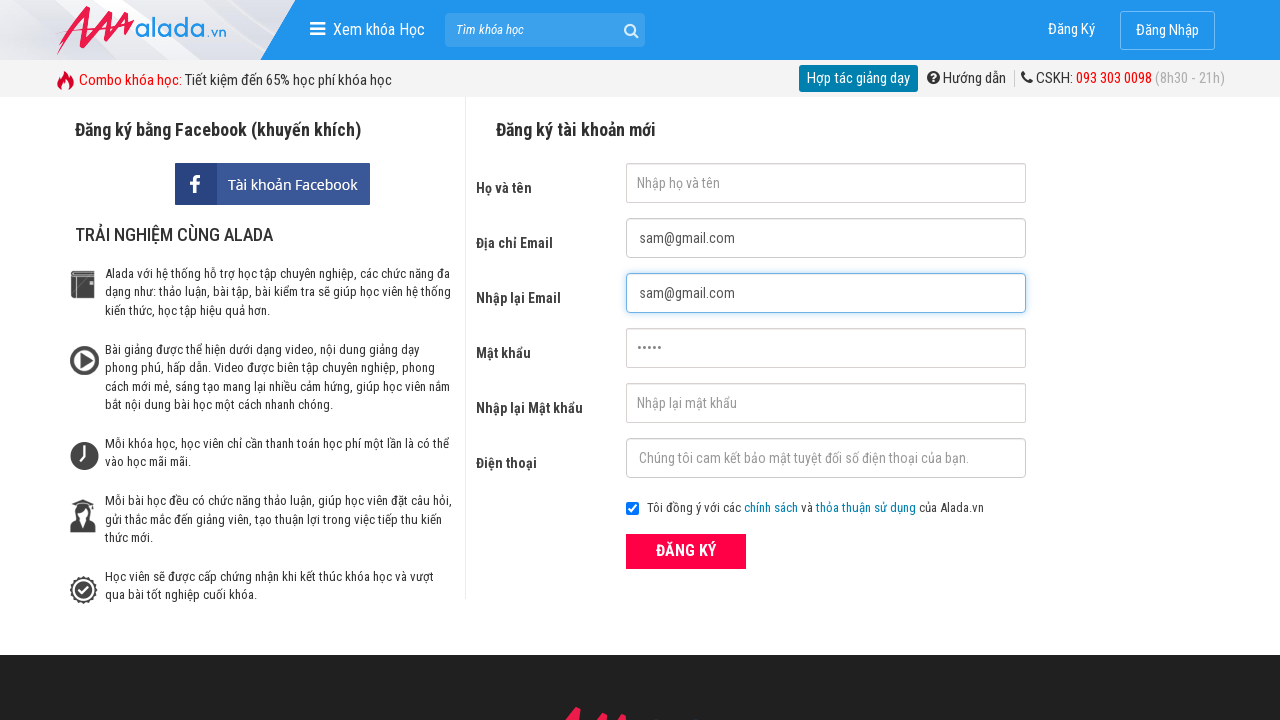

Filled confirm password field with '12345' on input#txtCPassword
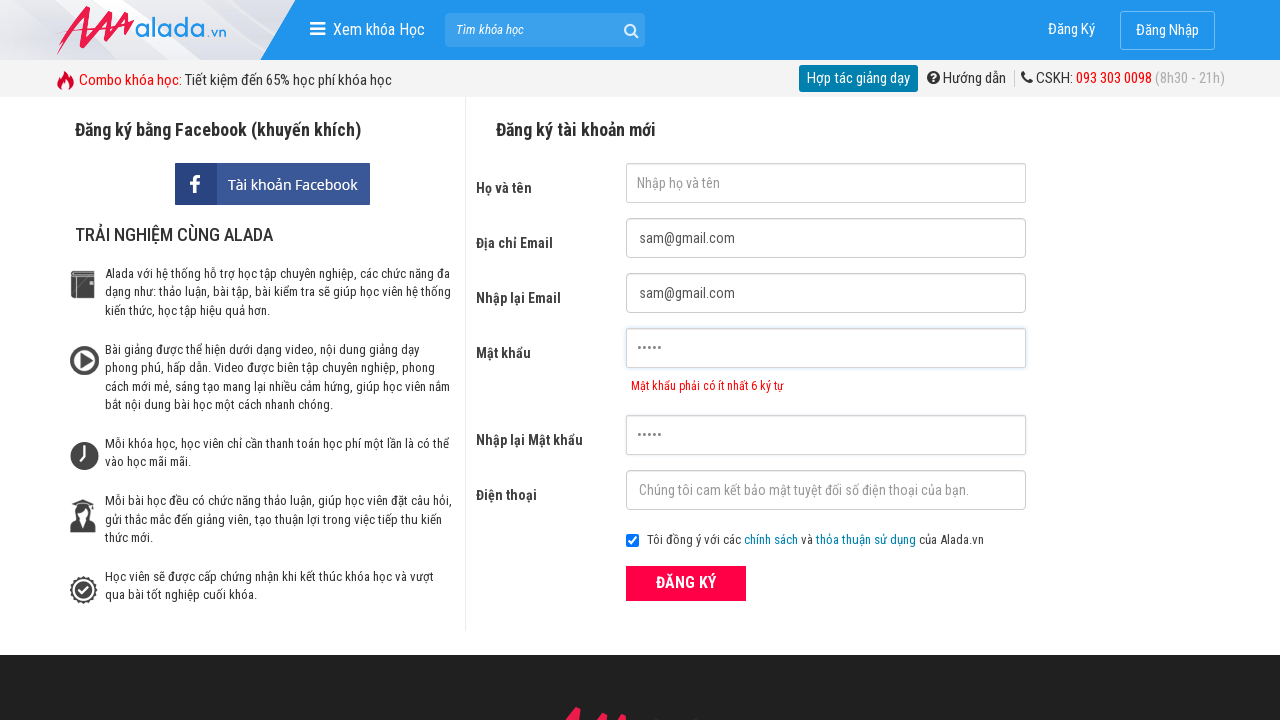

Filled phone field with '0986936515' on input#txtPhone
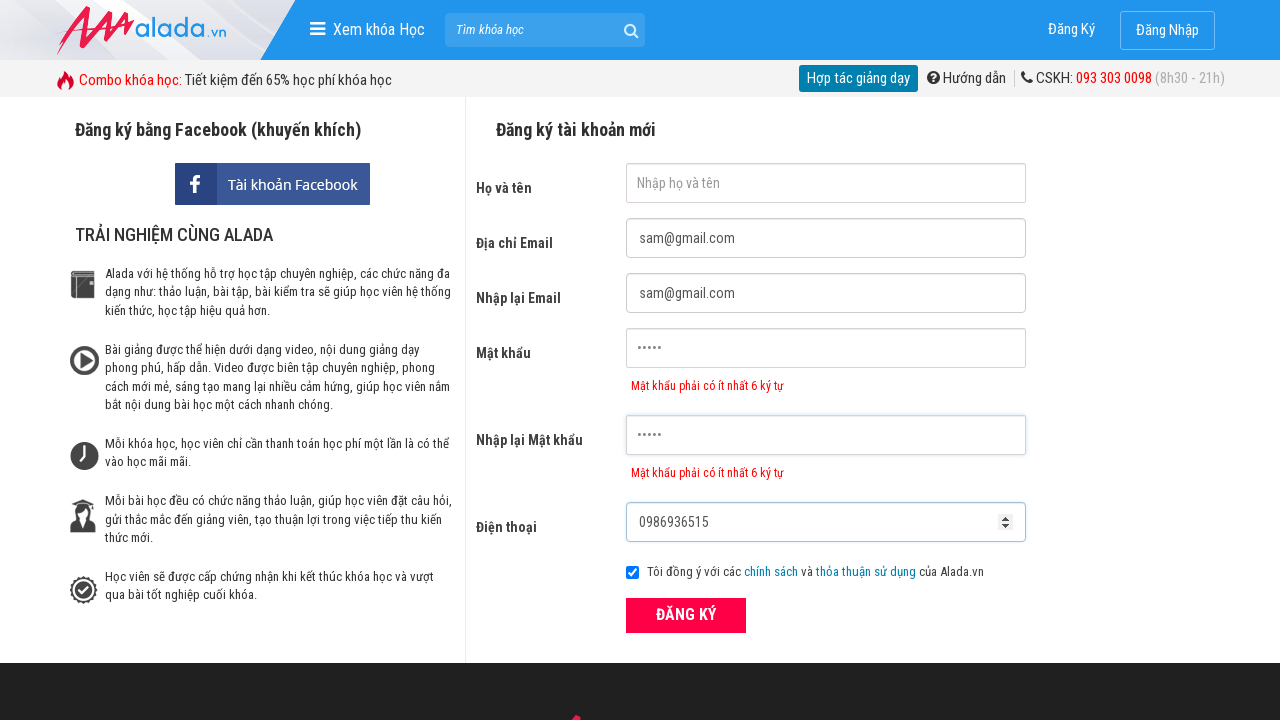

Clicked submit button to register at (686, 615) on button[type='submit']
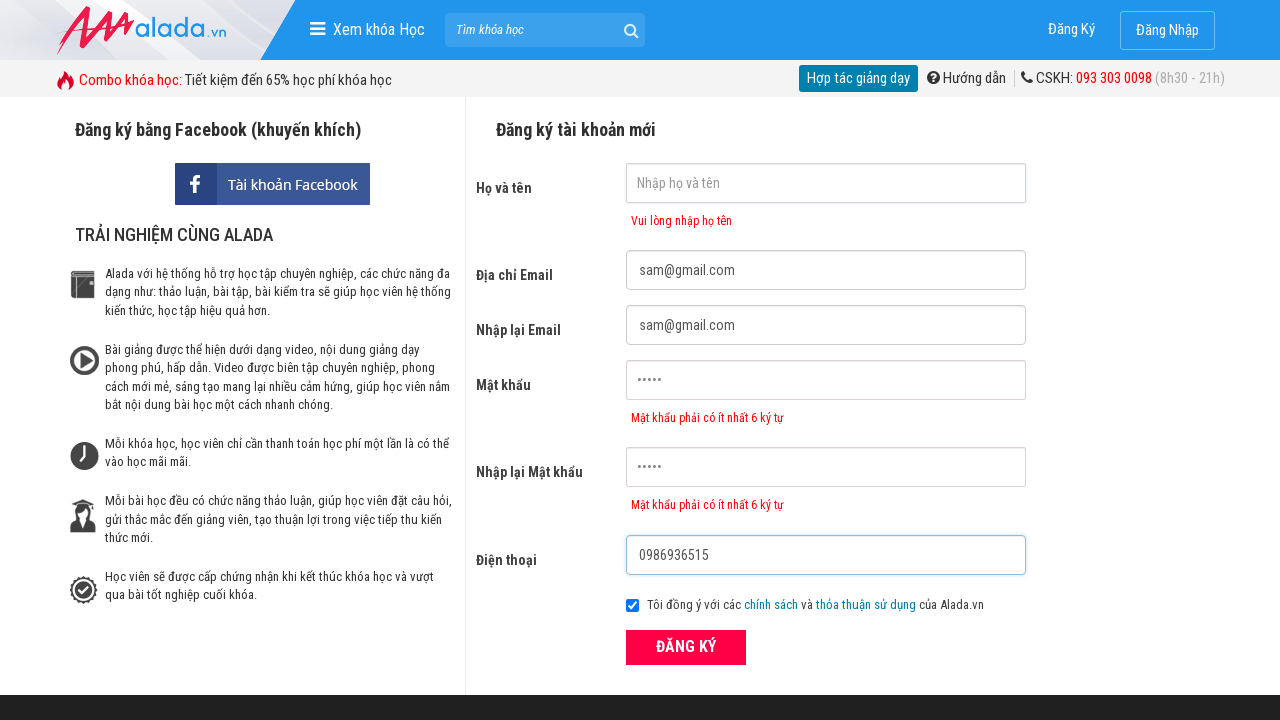

Password error message appeared
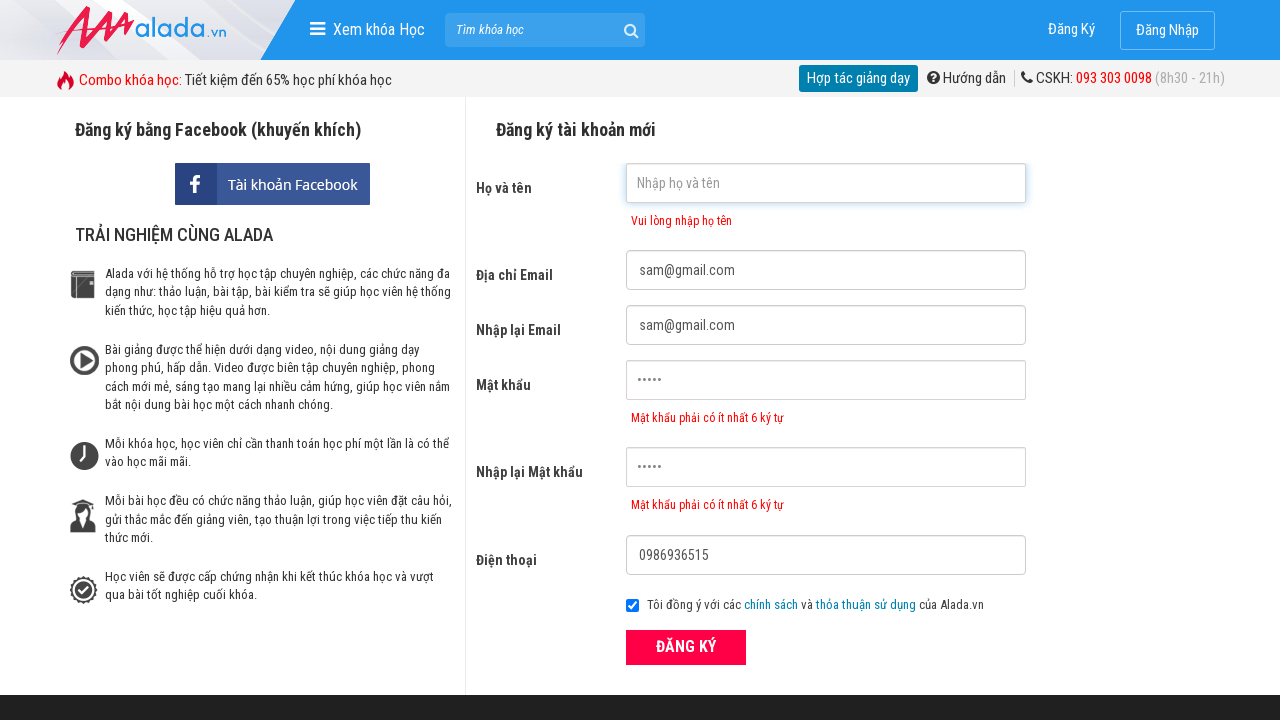

Verified password error message: 'Mật khẩu phải có ít nhất 6 ký tự'
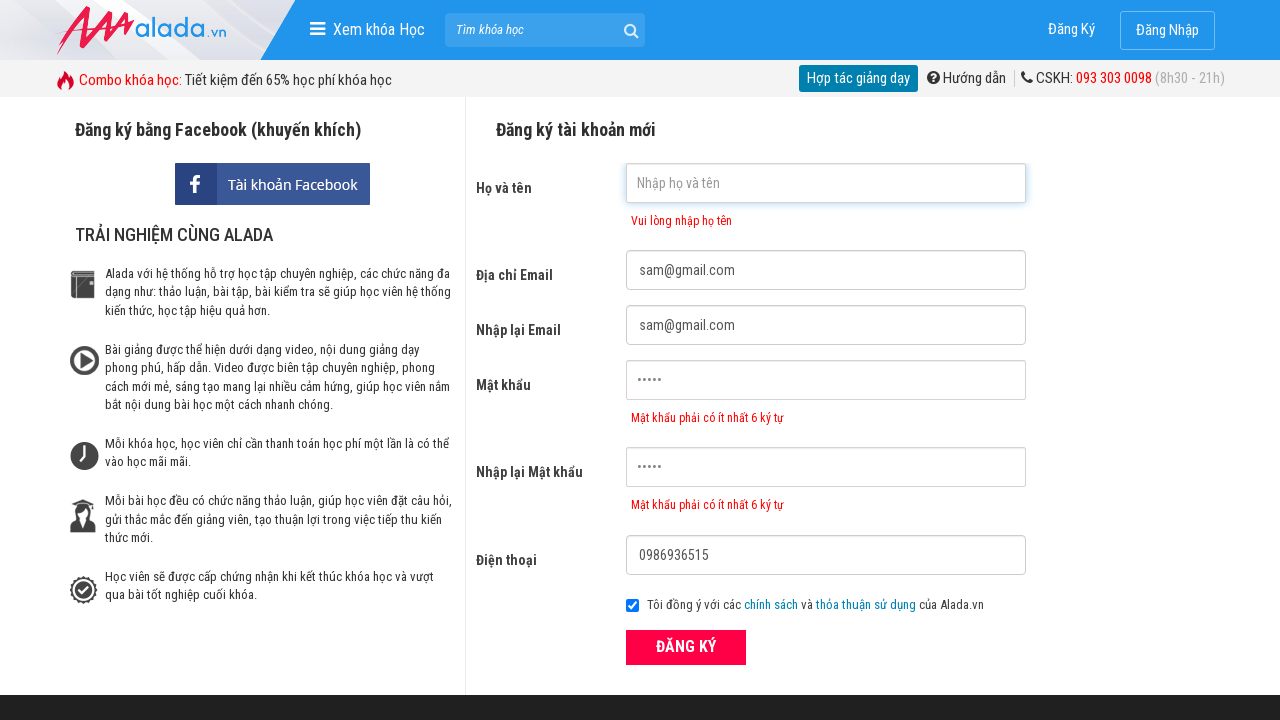

Verified confirm password error message: 'Mật khẩu phải có ít nhất 6 ký tự'
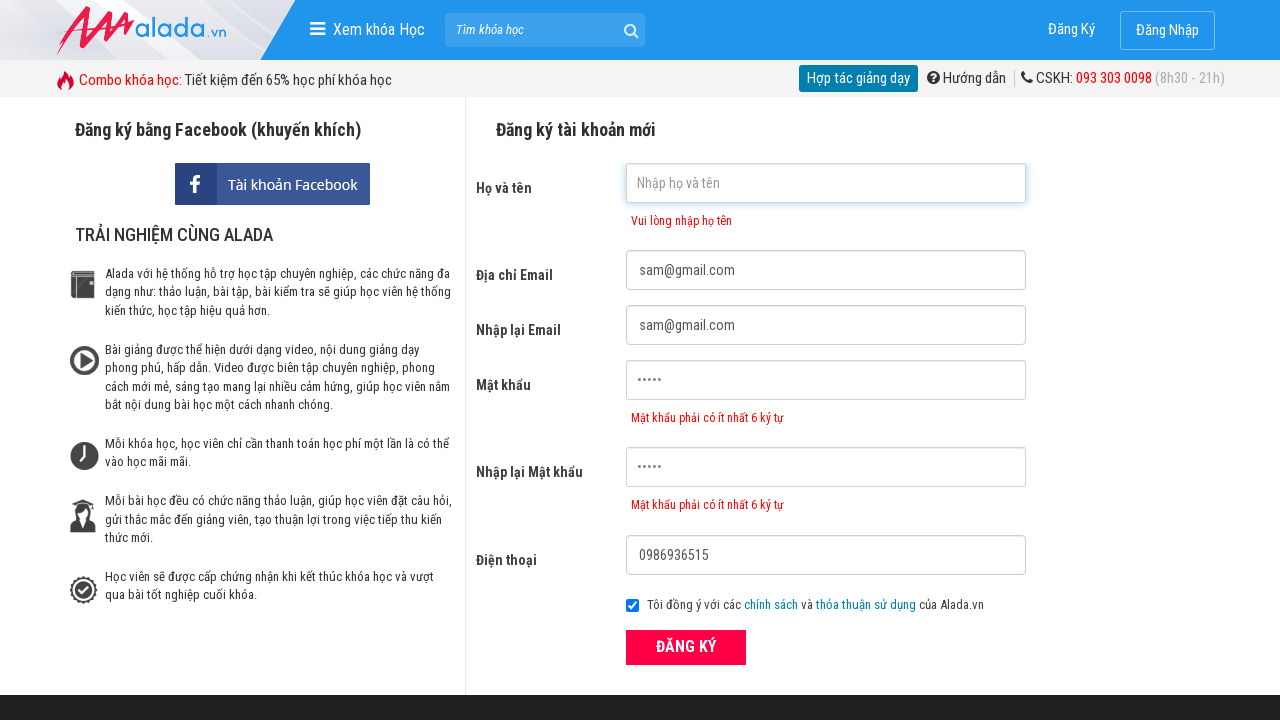

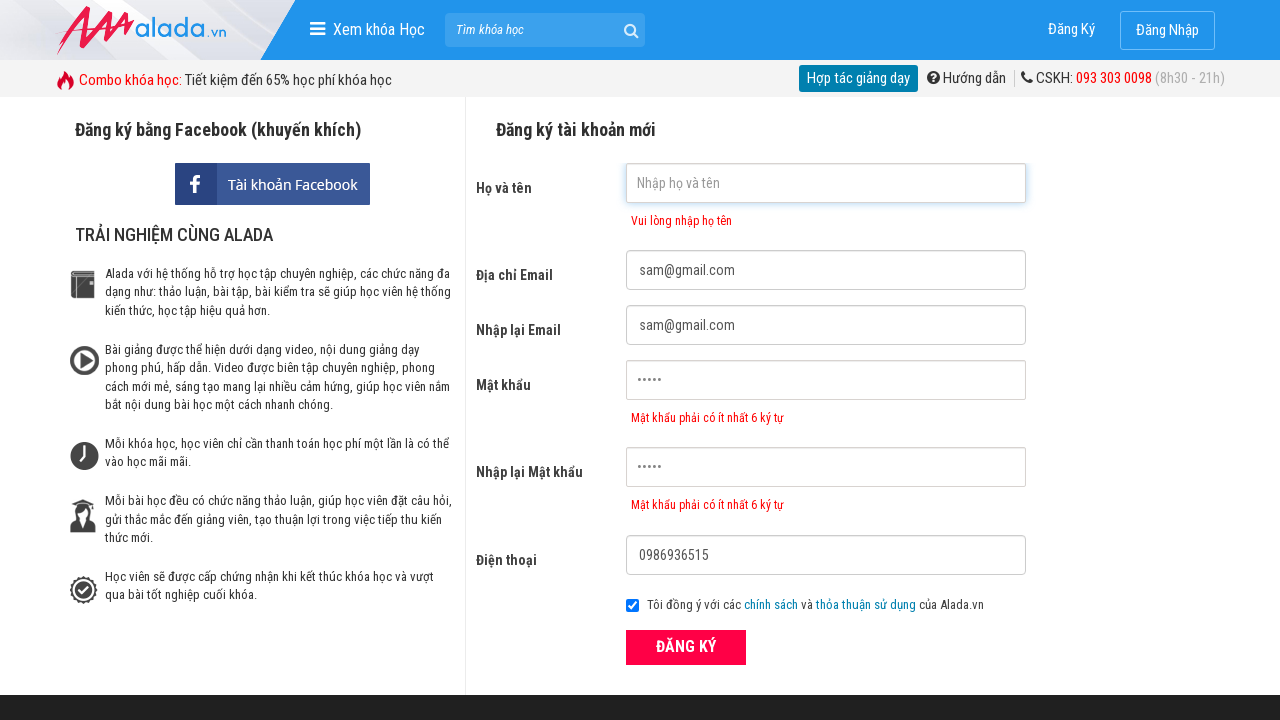